Tests e-commerce functionality by adding multiple products to cart based on their names

Starting URL: https://rahulshettyacademy.com/seleniumPractise/#/

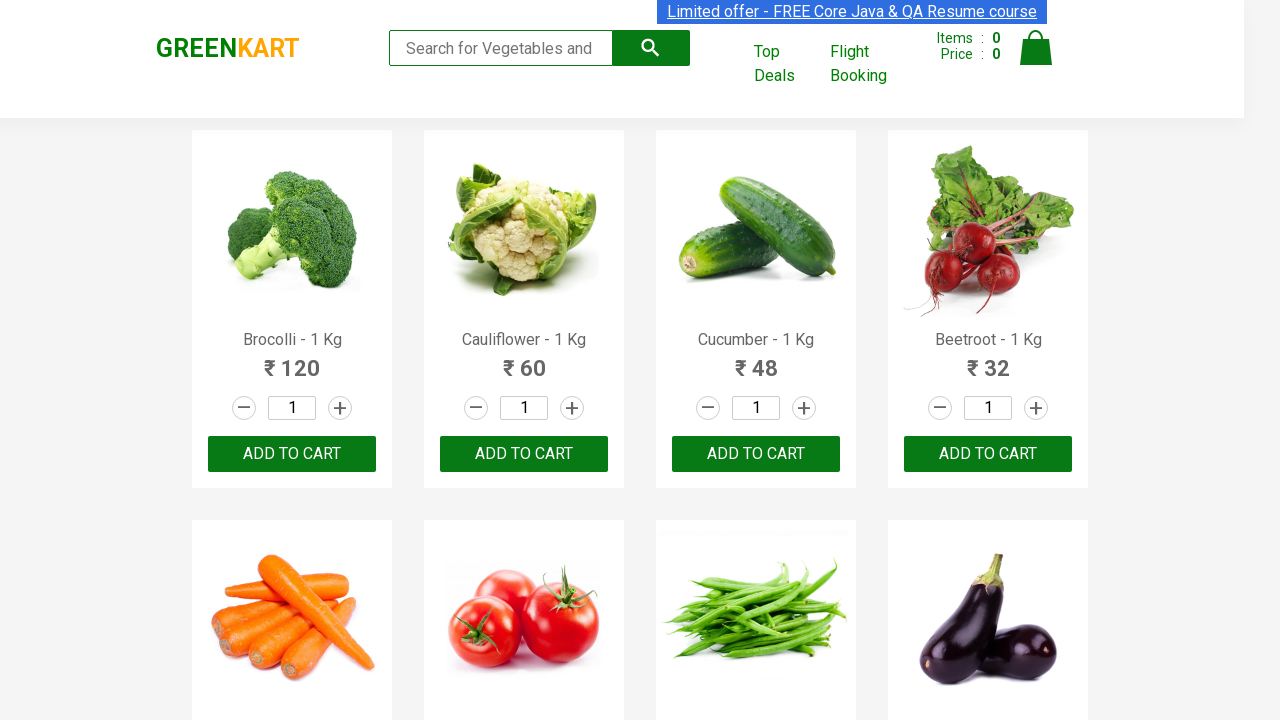

Waited for product names to load
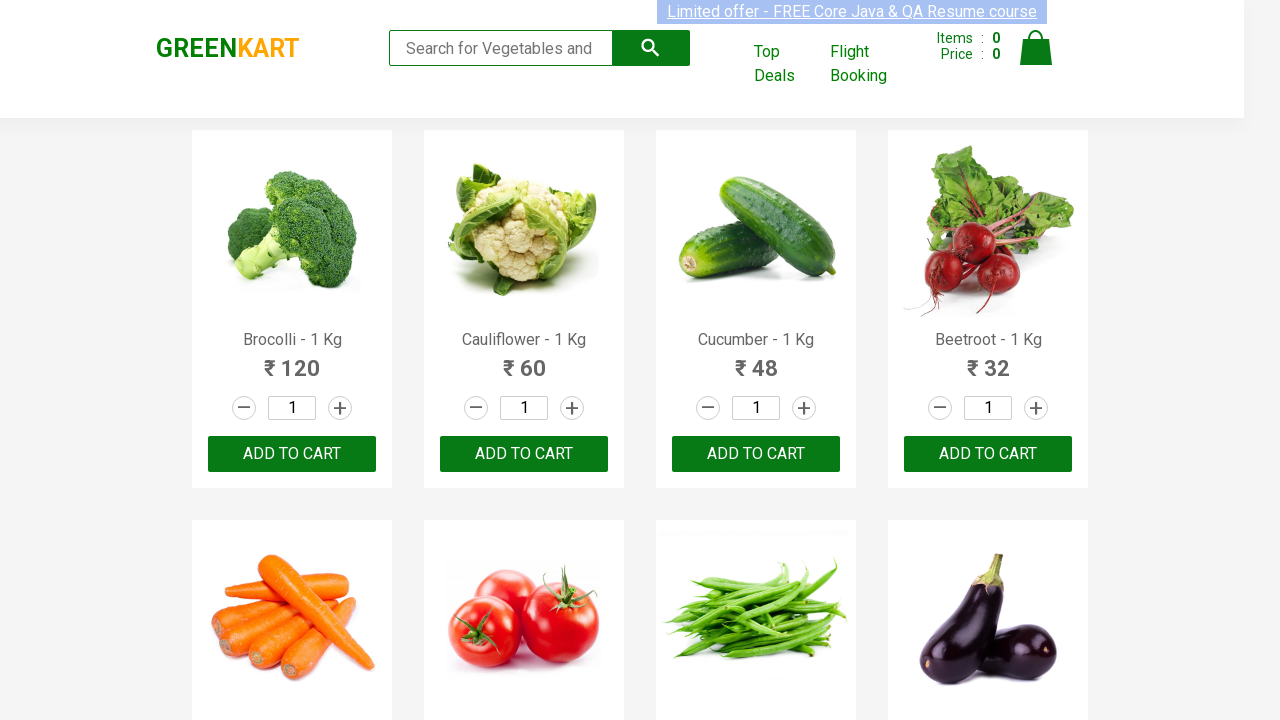

Retrieved all product name elements
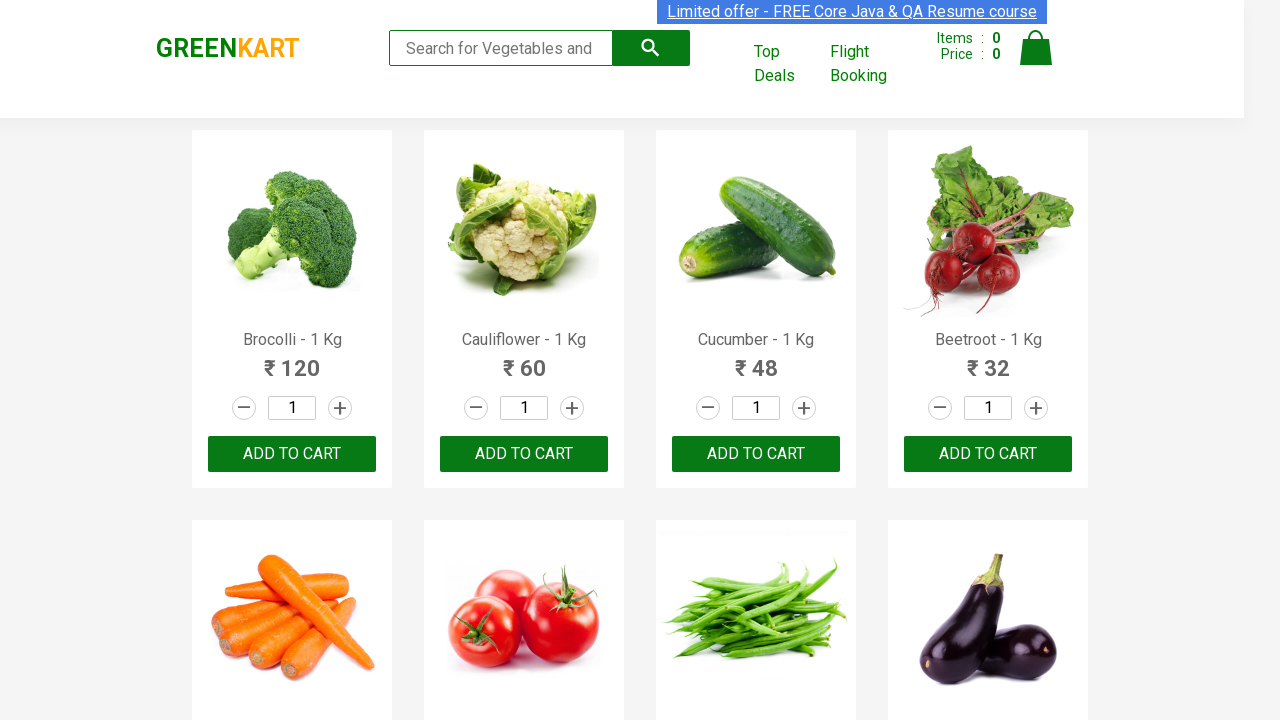

Retrieved all add to cart buttons
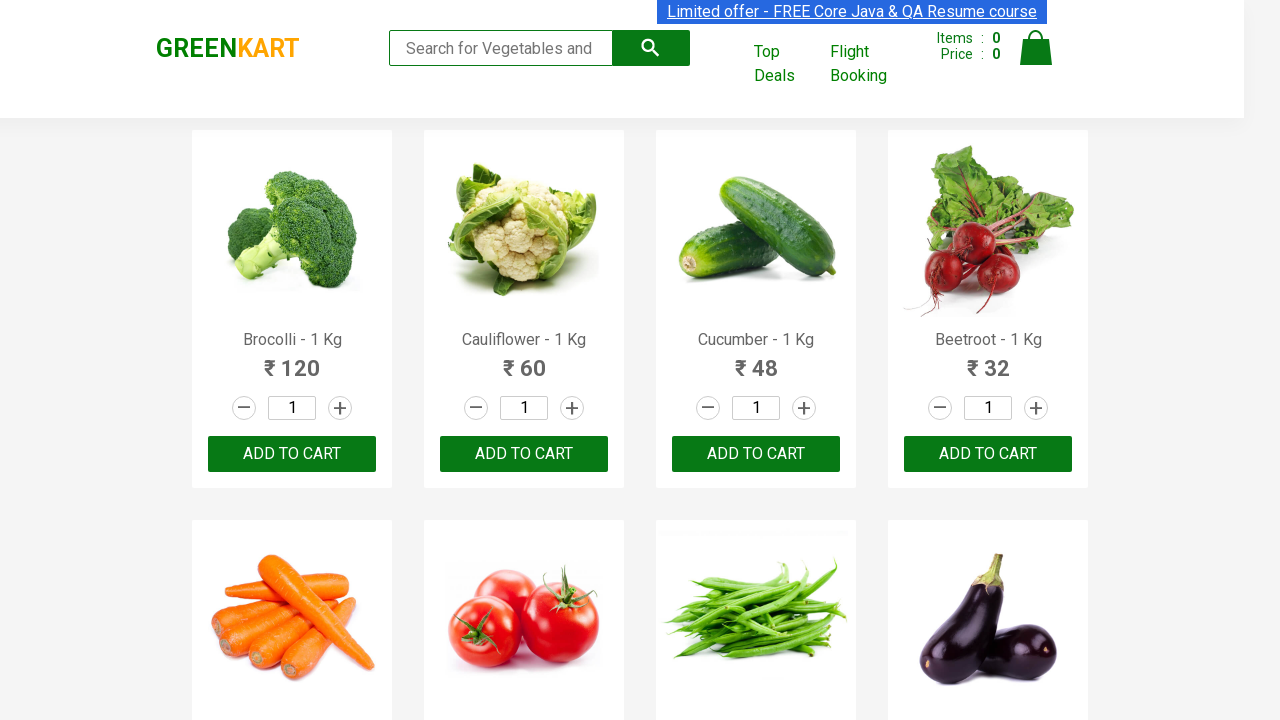

Added 'Cauliflower' to cart at (524, 454) on div.product-action > button >> nth=1
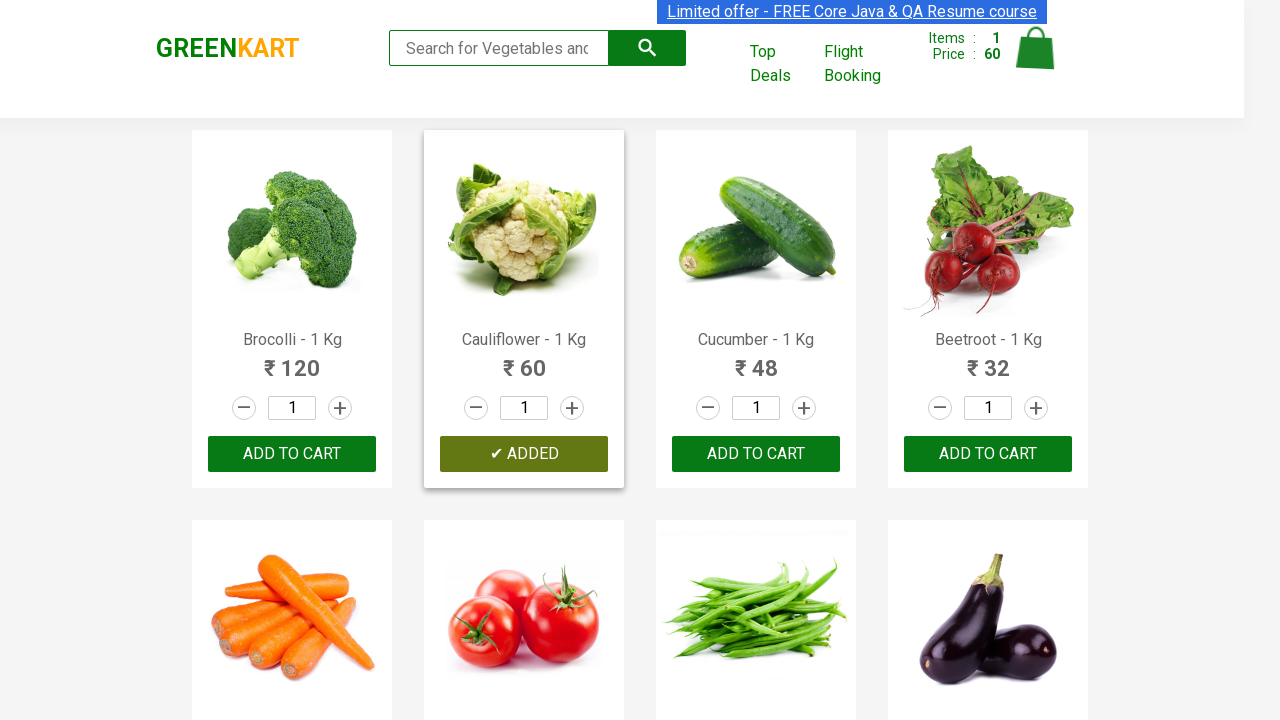

Added 'Beetroot' to cart at (988, 454) on div.product-action > button >> nth=3
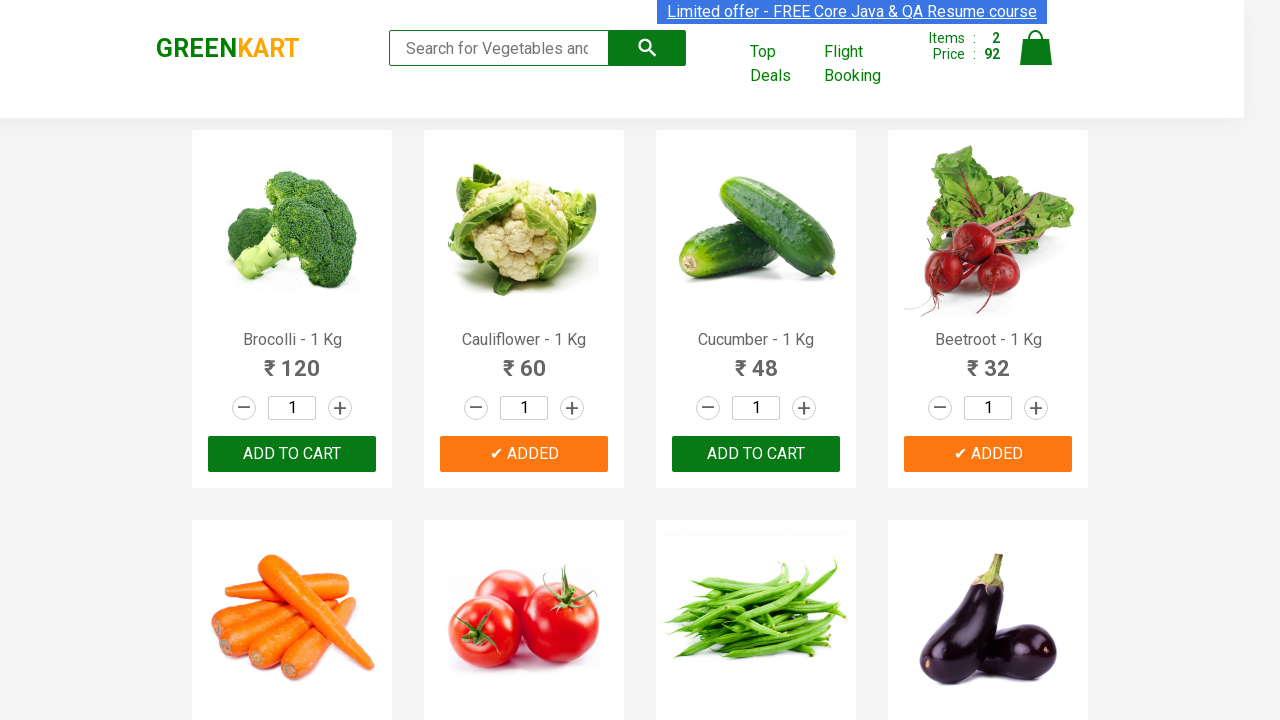

Added 'Beans' to cart at (756, 360) on div.product-action > button >> nth=6
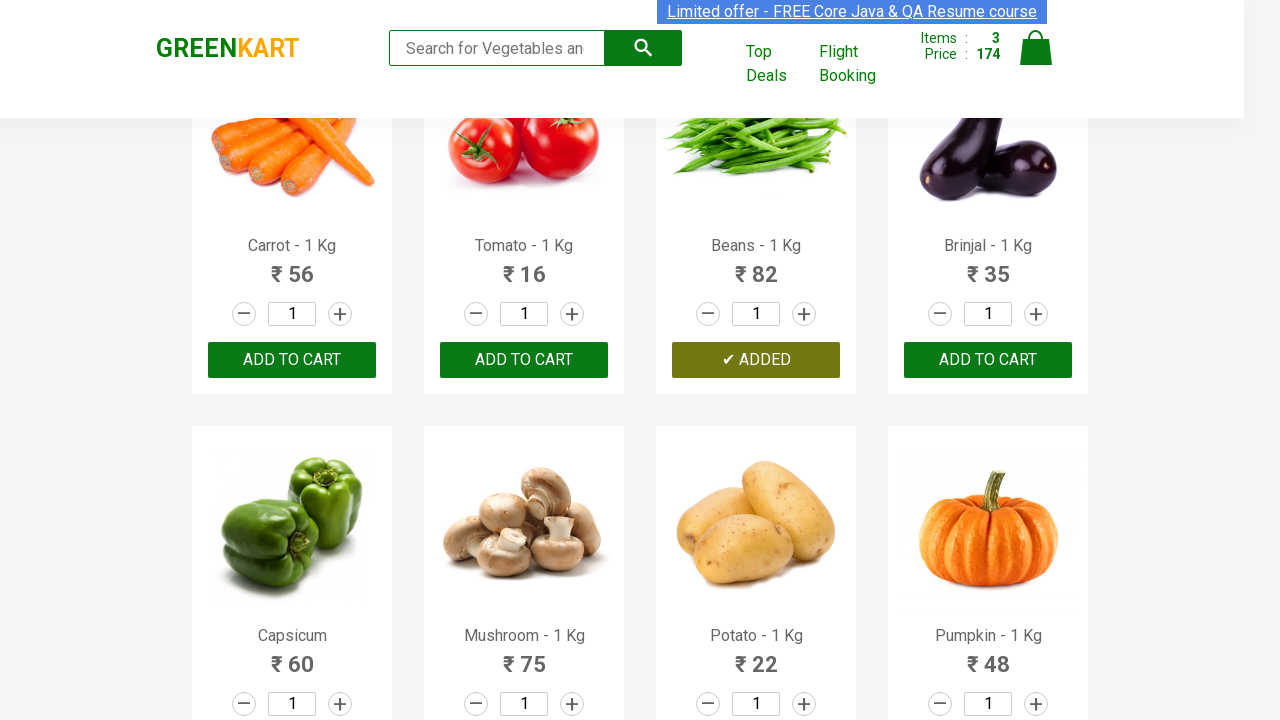

Added 'Mushroom' to cart at (524, 360) on div.product-action > button >> nth=9
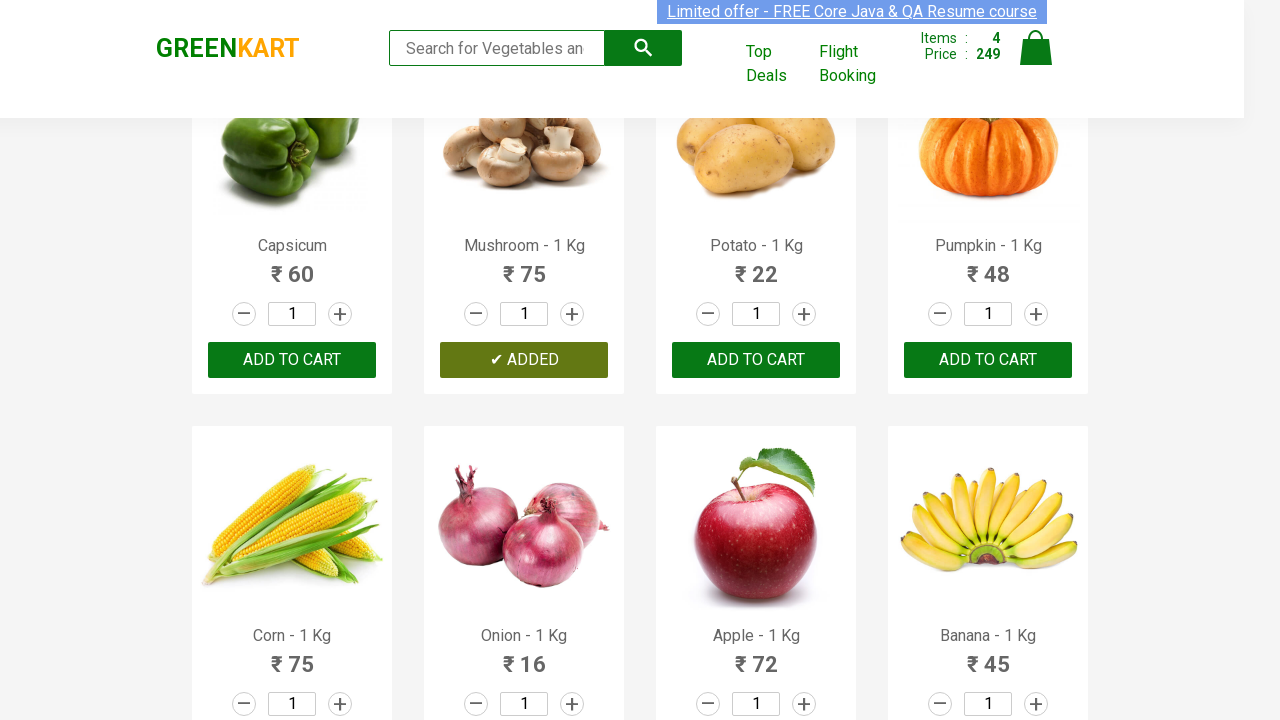

Added 'Cashews' to cart at (292, 569) on div.product-action > button >> nth=28
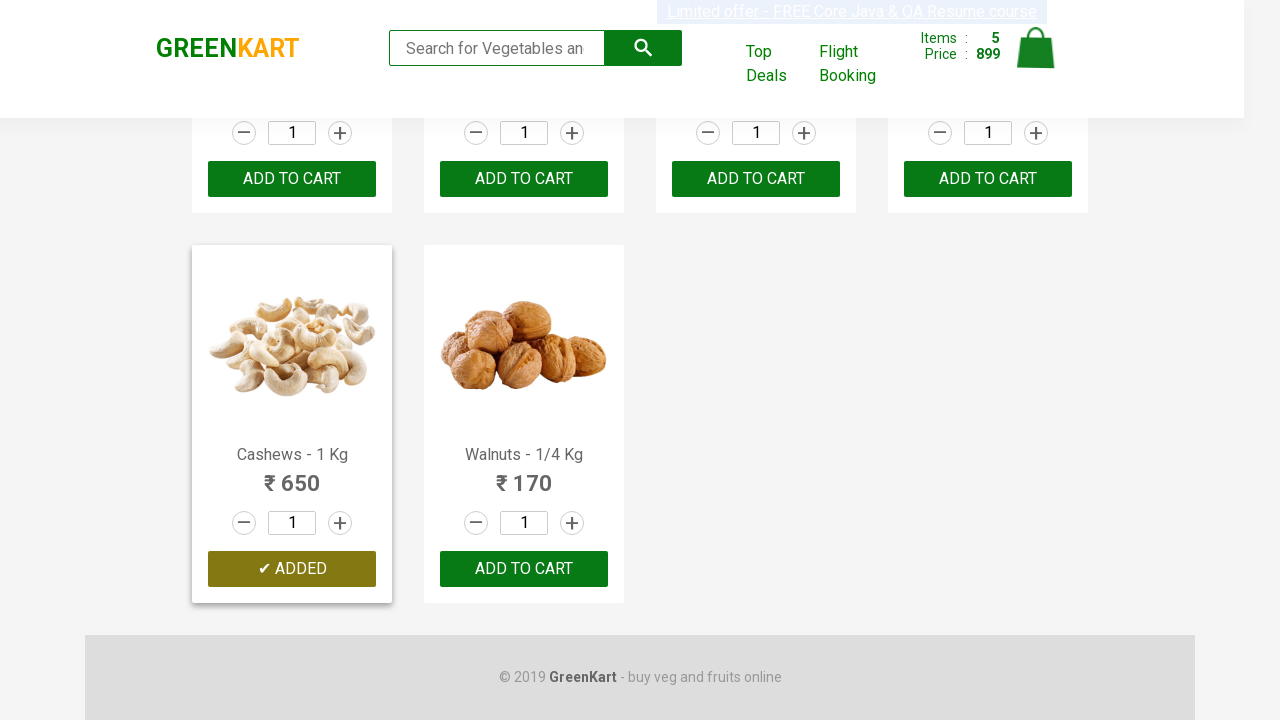

Added 'Walnuts' to cart at (524, 569) on div.product-action > button >> nth=29
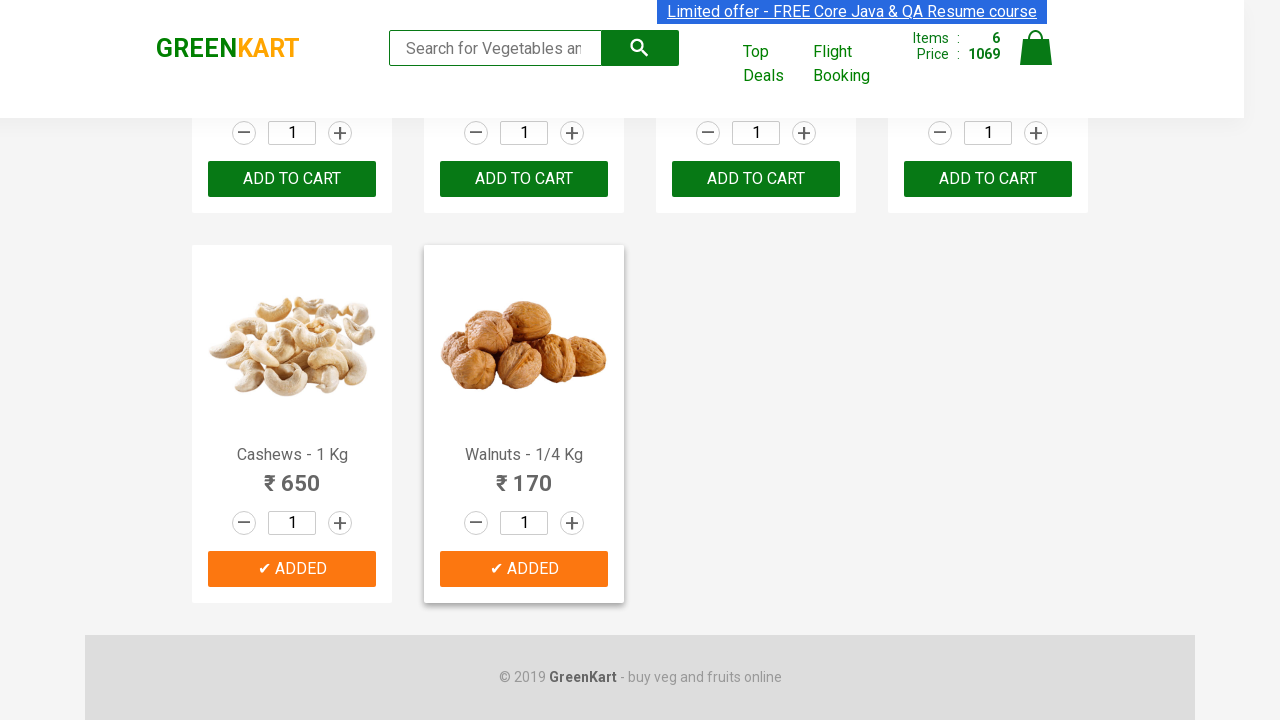

All 6 items successfully added to cart
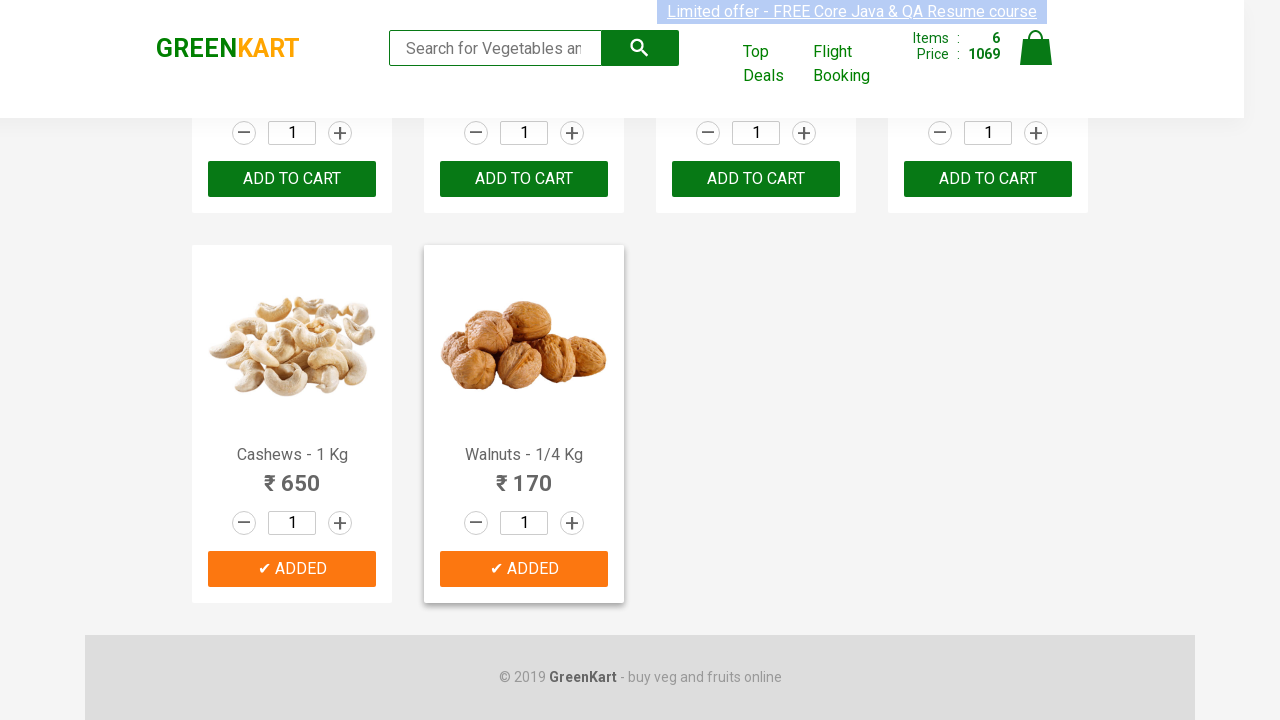

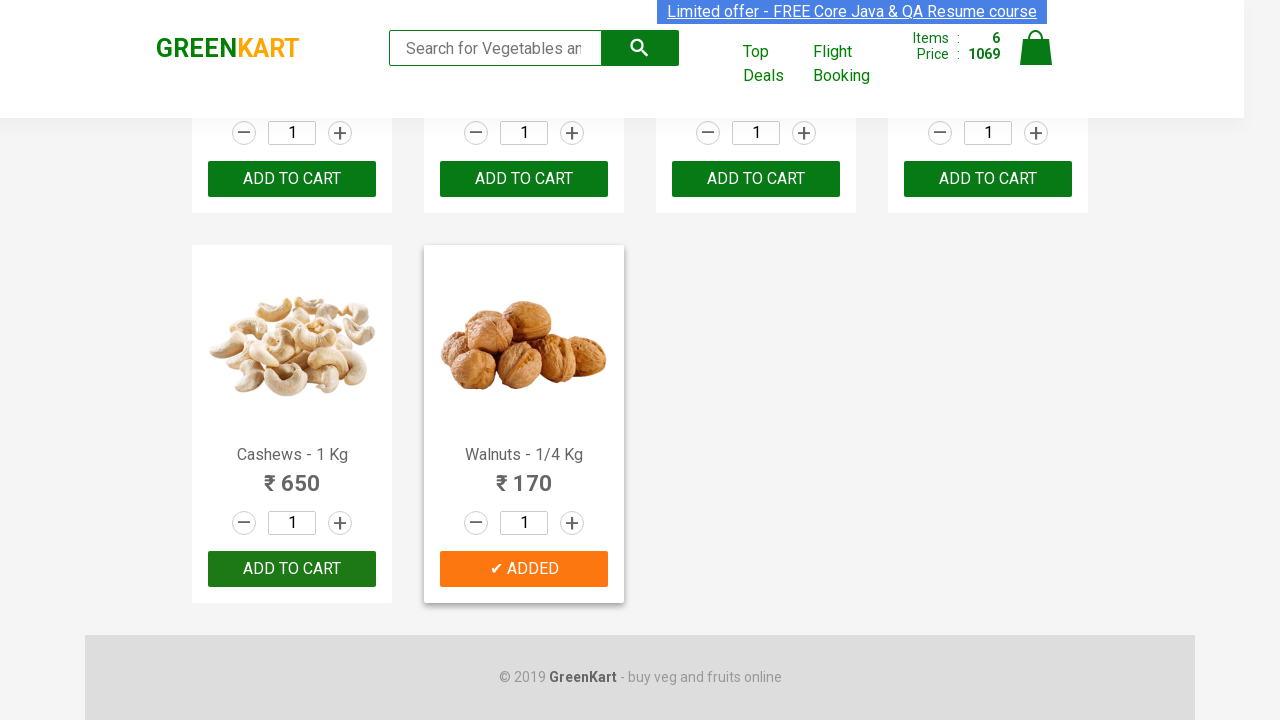